Tests right-click context menu functionality by right-clicking on an element and selecting the "Delete" option from the context menu

Starting URL: http://swisnl.github.io/jQuery-contextMenu/demo.html

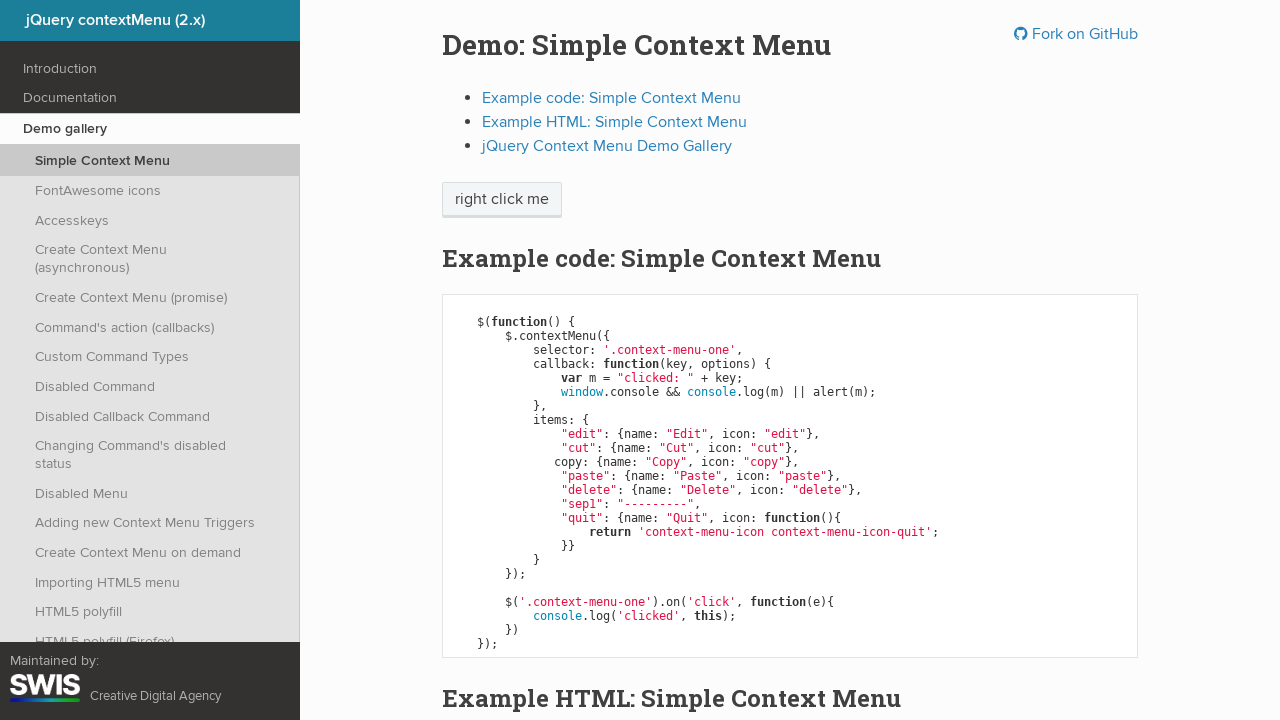

Located the 'right click me' element
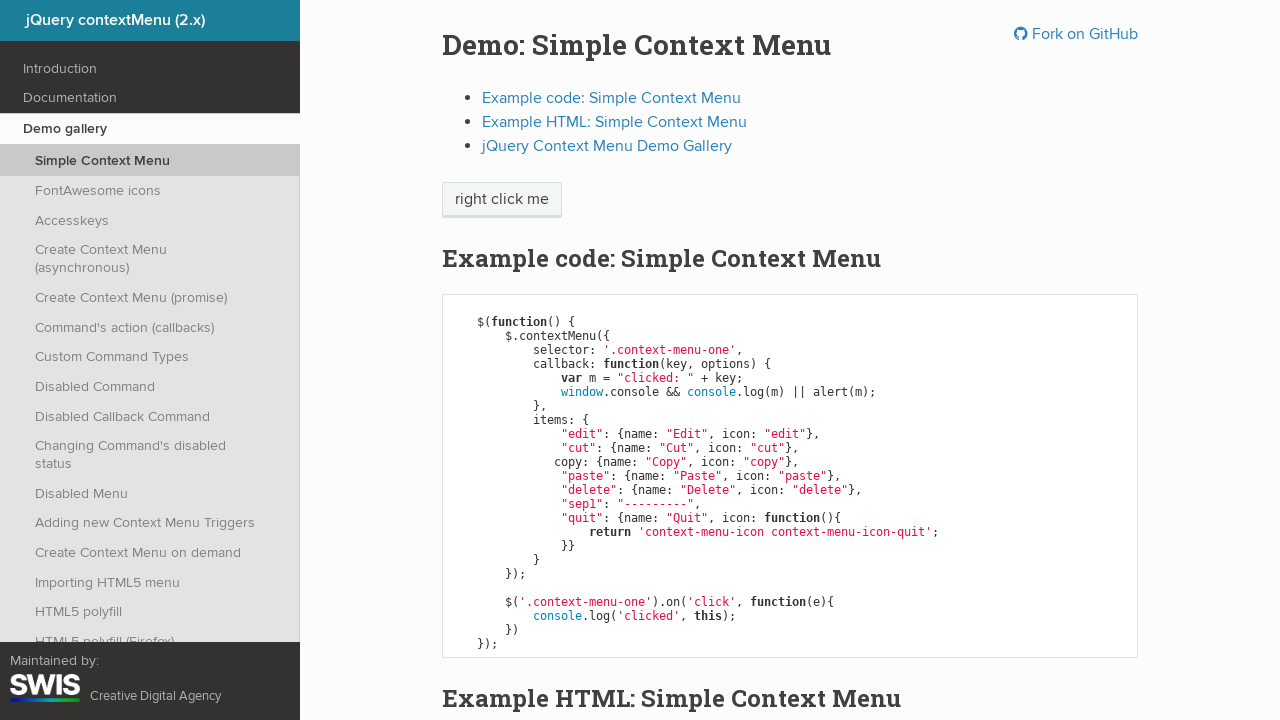

Right-clicked the element to open context menu at (502, 200) on xpath=//span[text()='right click me']
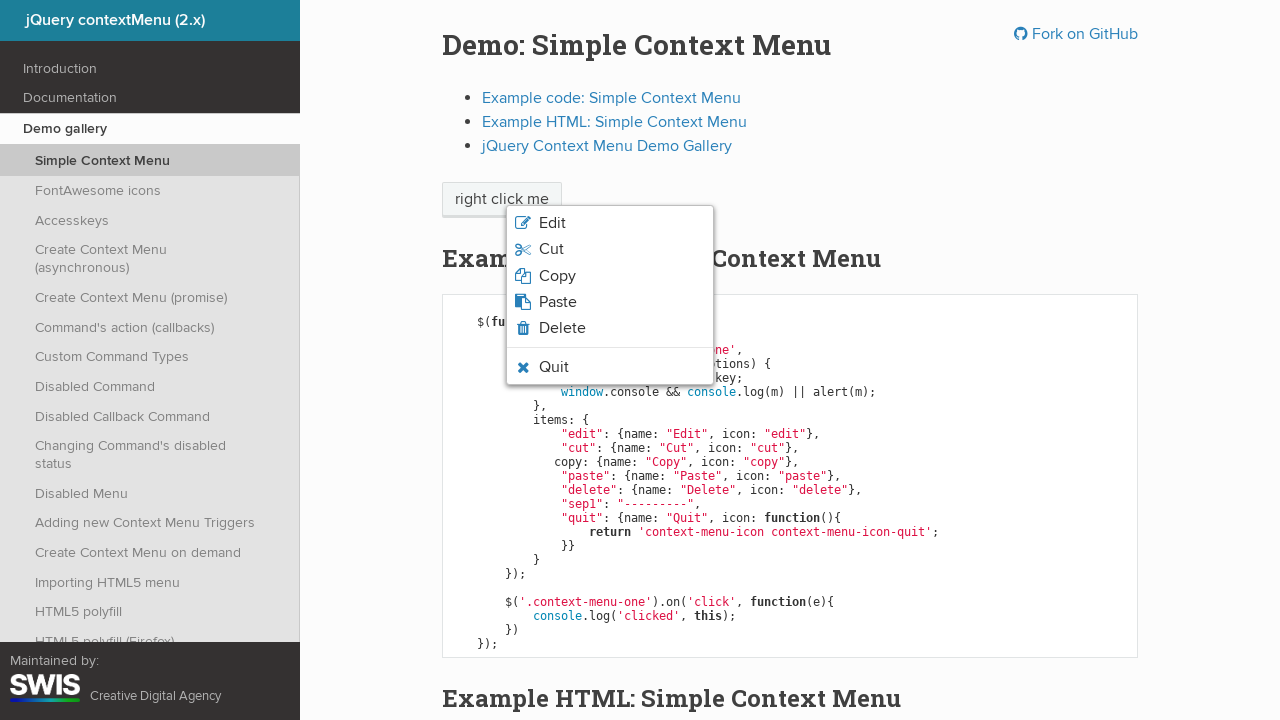

Selected 'Delete' option from context menu at (610, 328) on css=ul.context-menu-list > li:not(.context-menu-separator) >> internal:has-text=
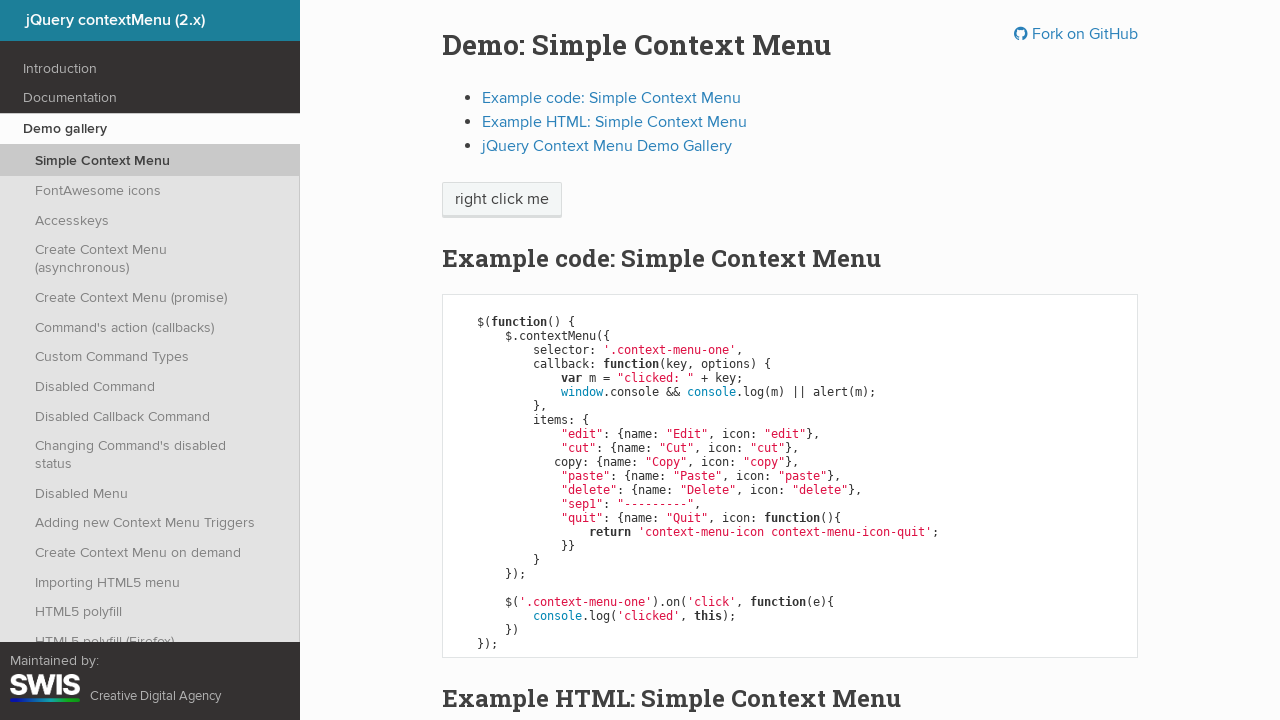

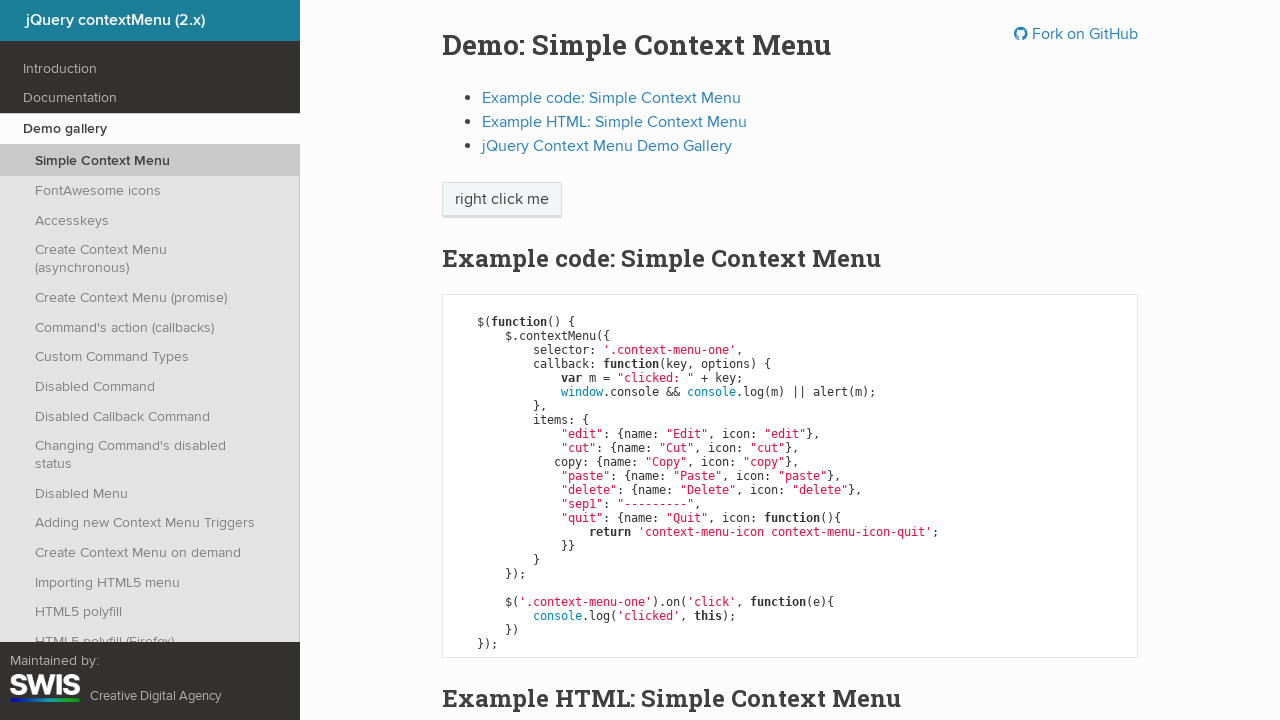